Tests bank portal manager registration and login flow by creating a new manager account and then logging in with those credentials

Starting URL: https://muntasir101.github.io/Modern-Bank-Portal/

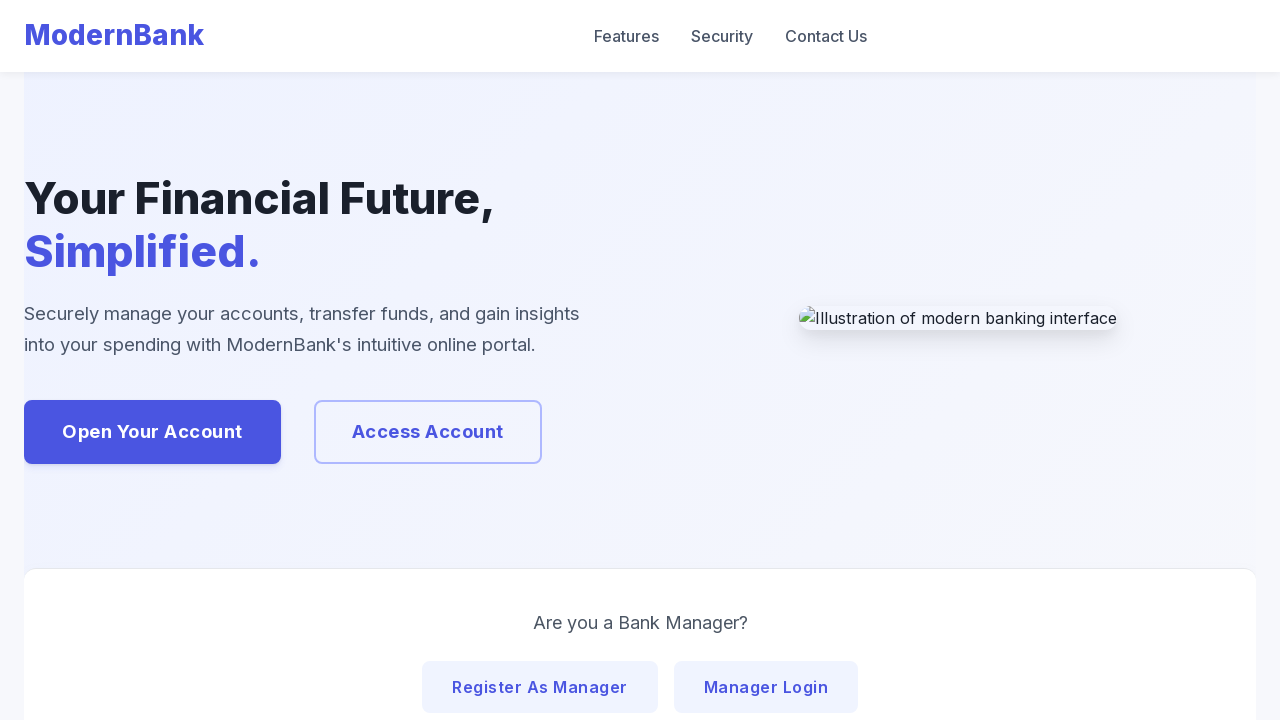

Clicked on manager registration button at (540, 687) on #homeRegisterManagerBtn
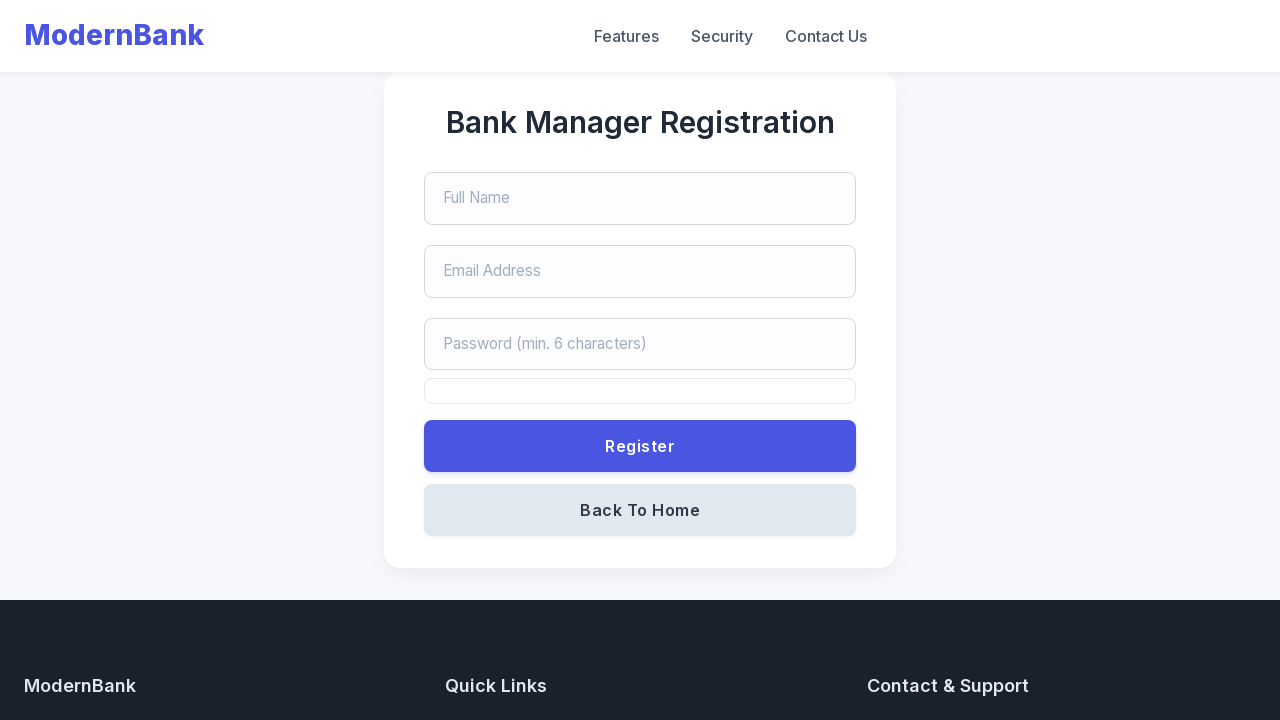

Filled manager name field with 'Sabina' on #managerNameReg
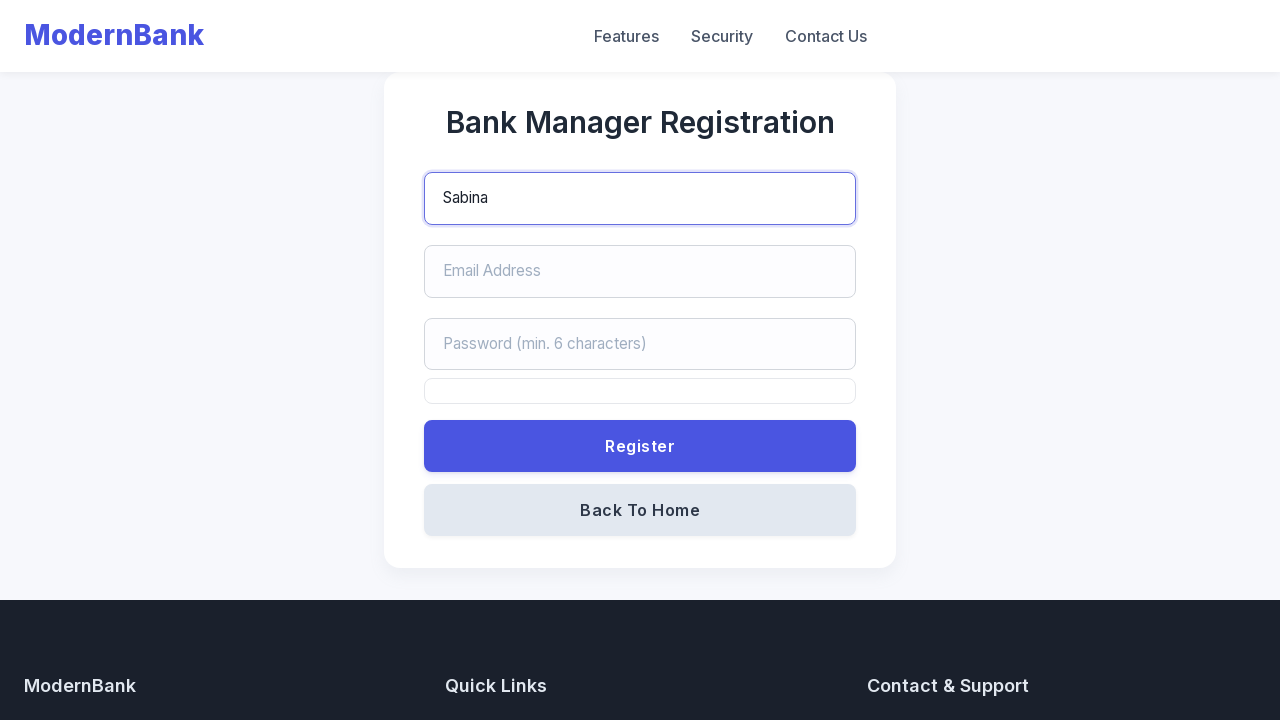

Filled manager email field with 'test@example.com' on #managerEmailReg
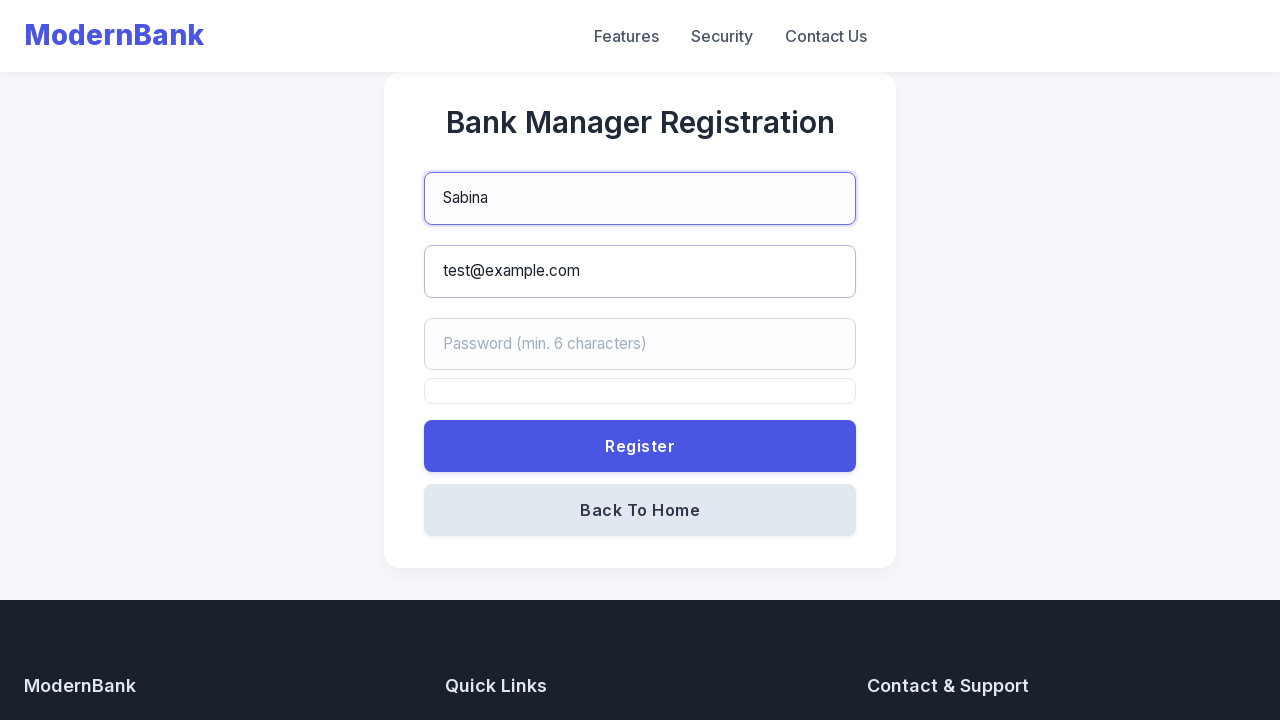

Filled manager password field with '123456' on #managerPasswordReg
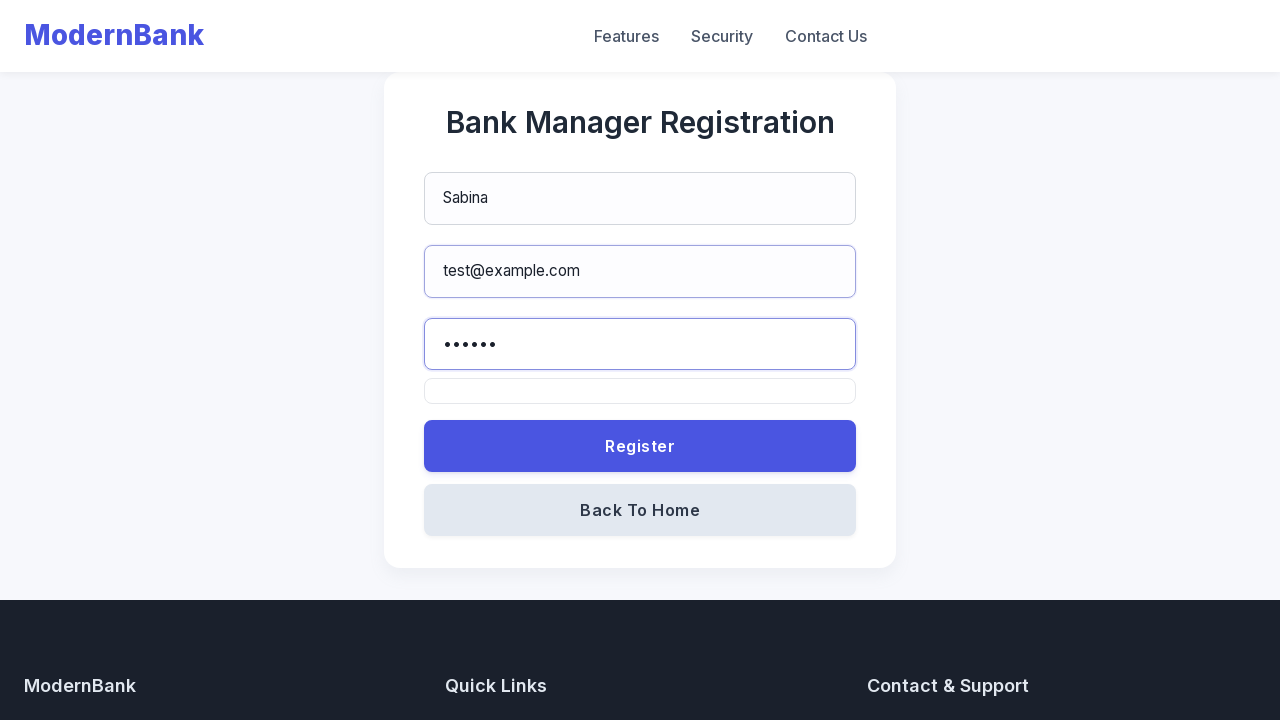

Submitted manager registration form at (640, 446) on form[id='managerRegisterForm'] button[type='submit']
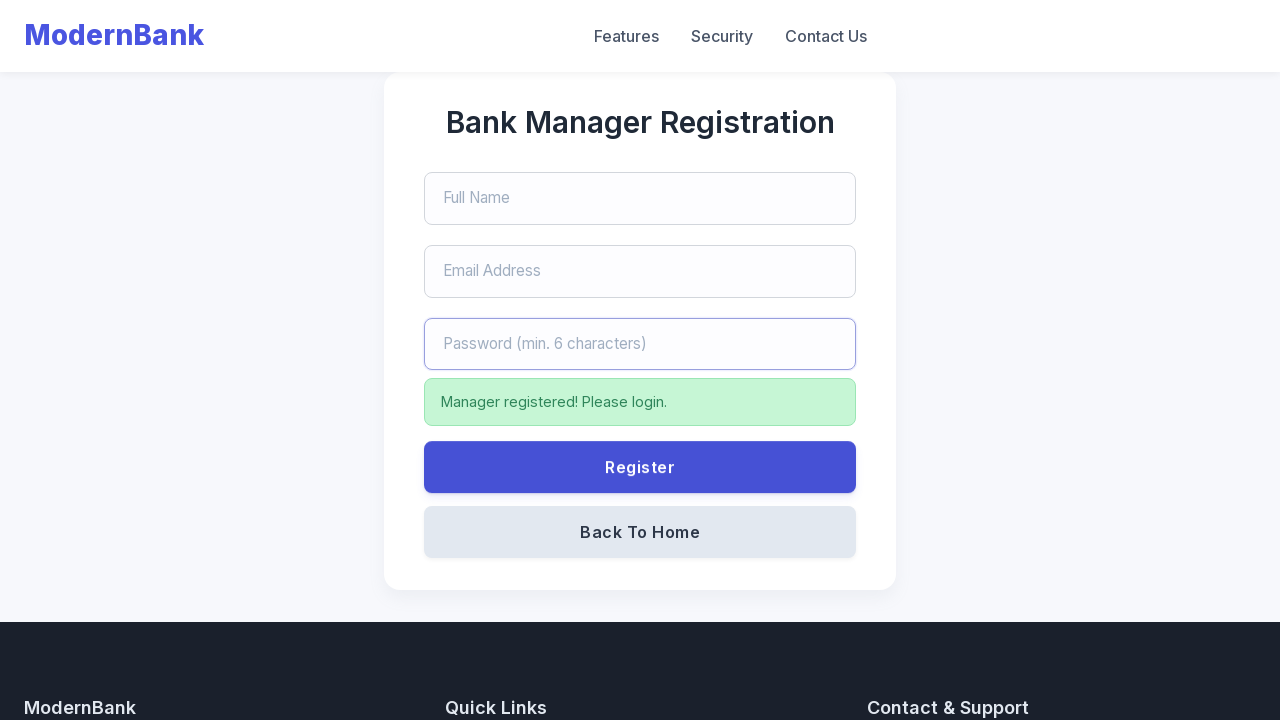

Waited for registration to complete
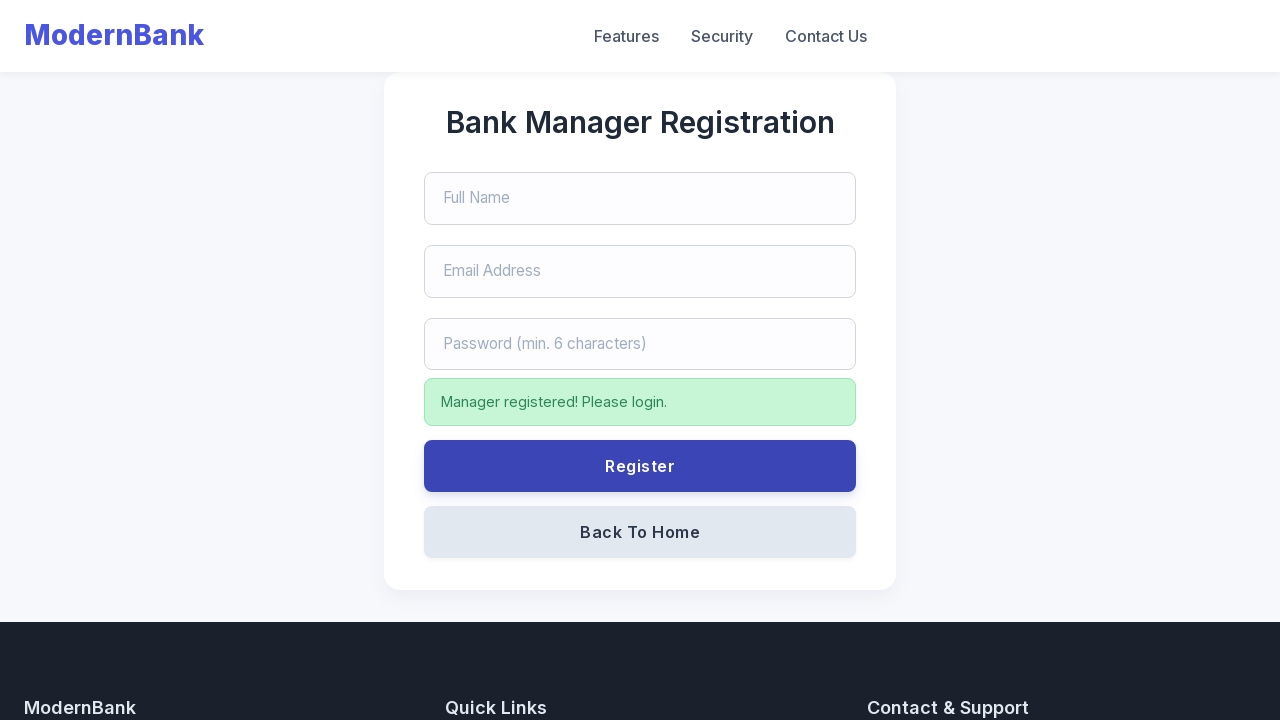

Clicked back to home button from registration form at (640, 532) on form[id='managerRegisterForm'] button[type='button']
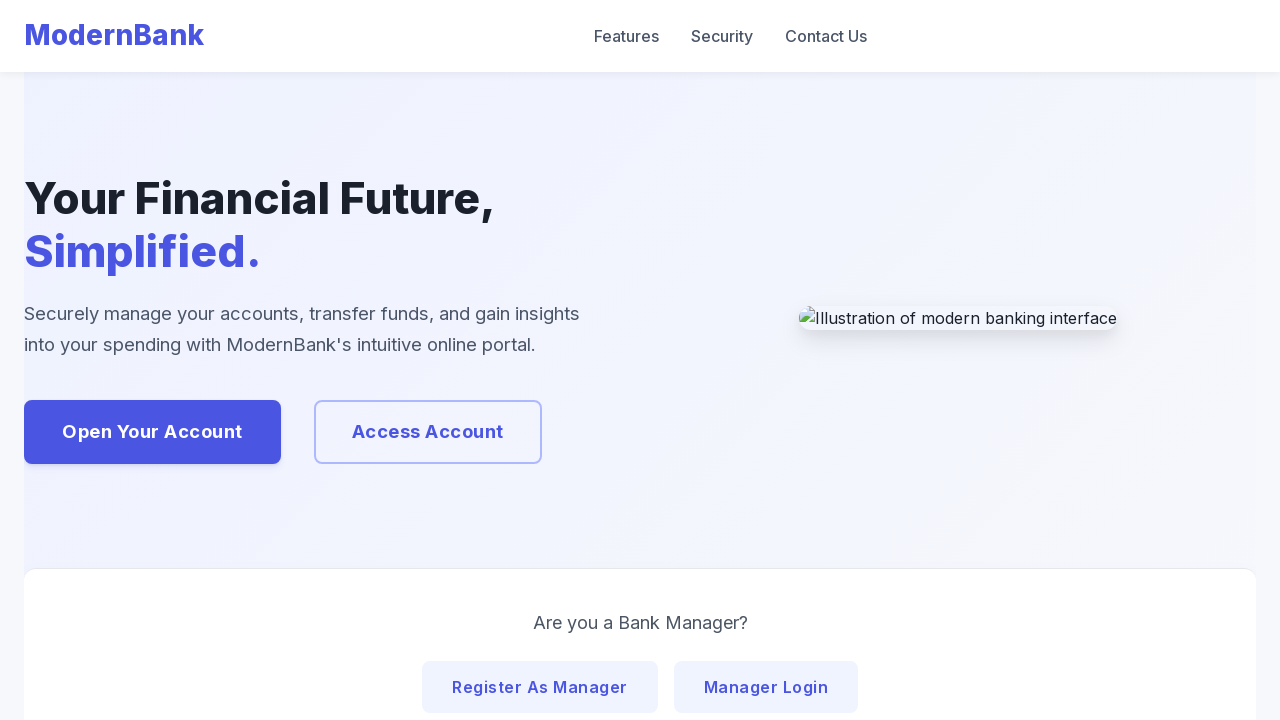

Clicked on manager login button at (766, 687) on #homeLoginManagerBtn
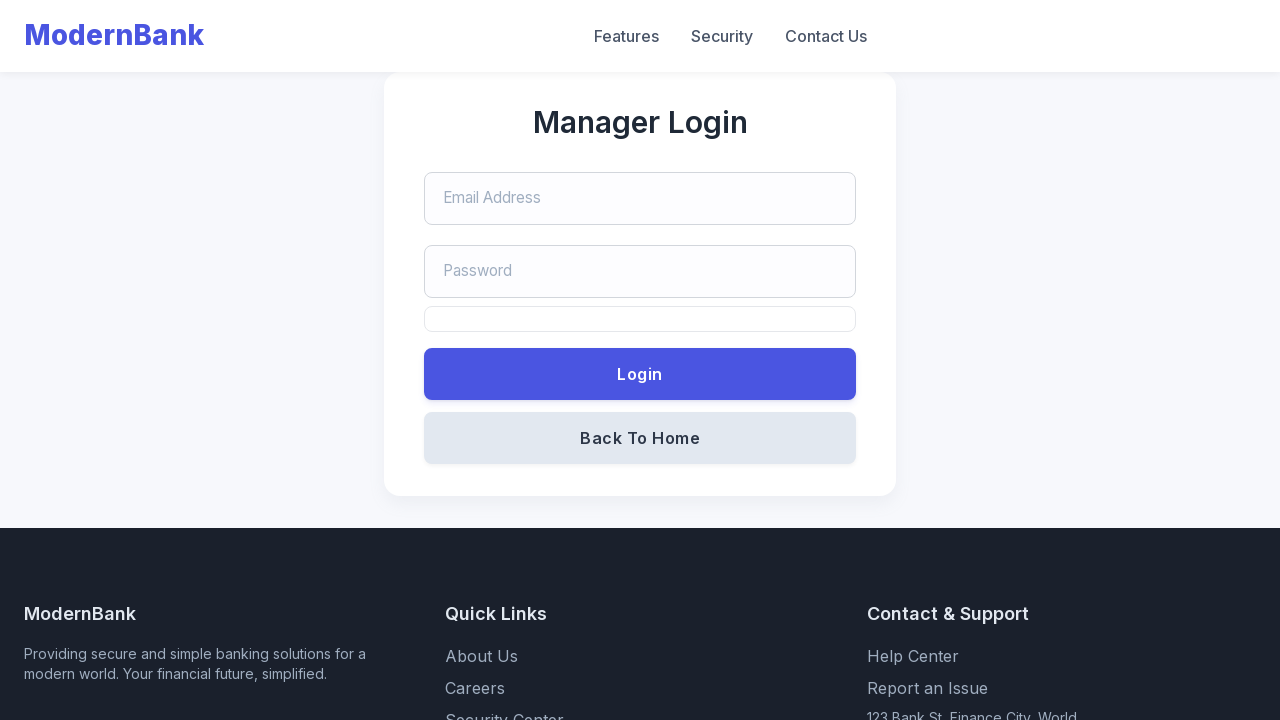

Filled login email field with 'test@example.com' on #loginEmail
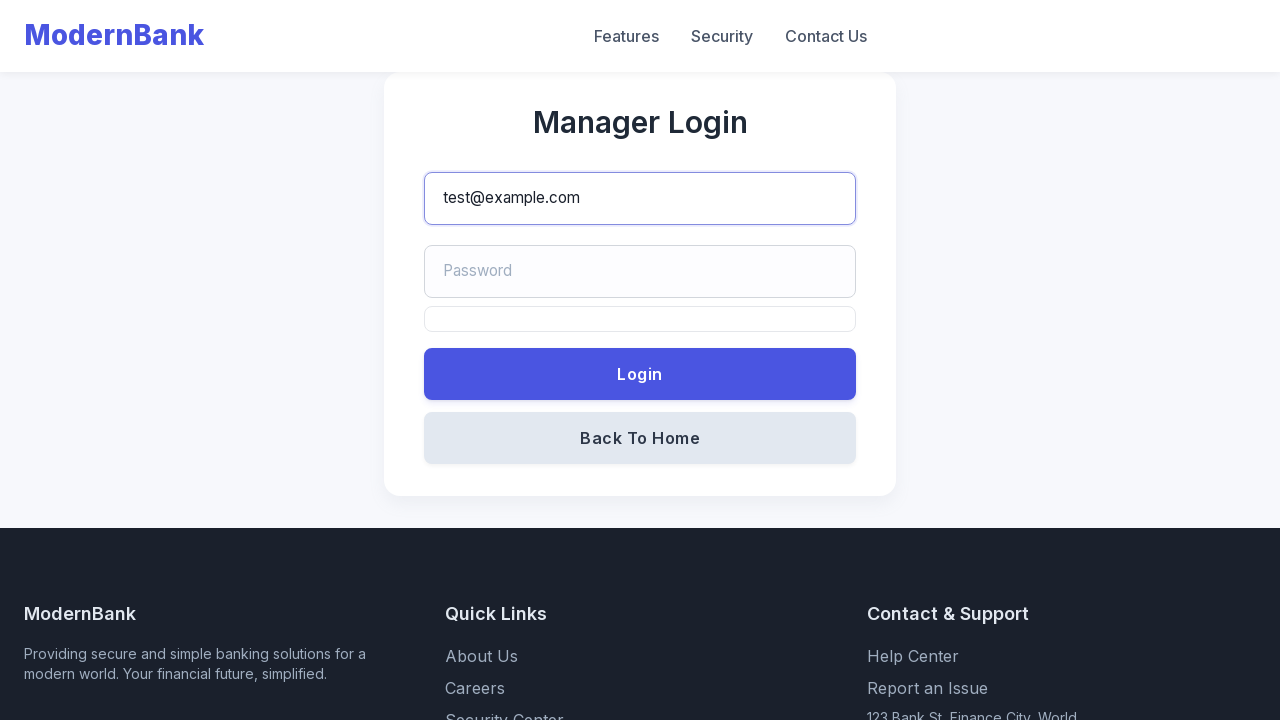

Filled login password field with '123456' on #loginPassword
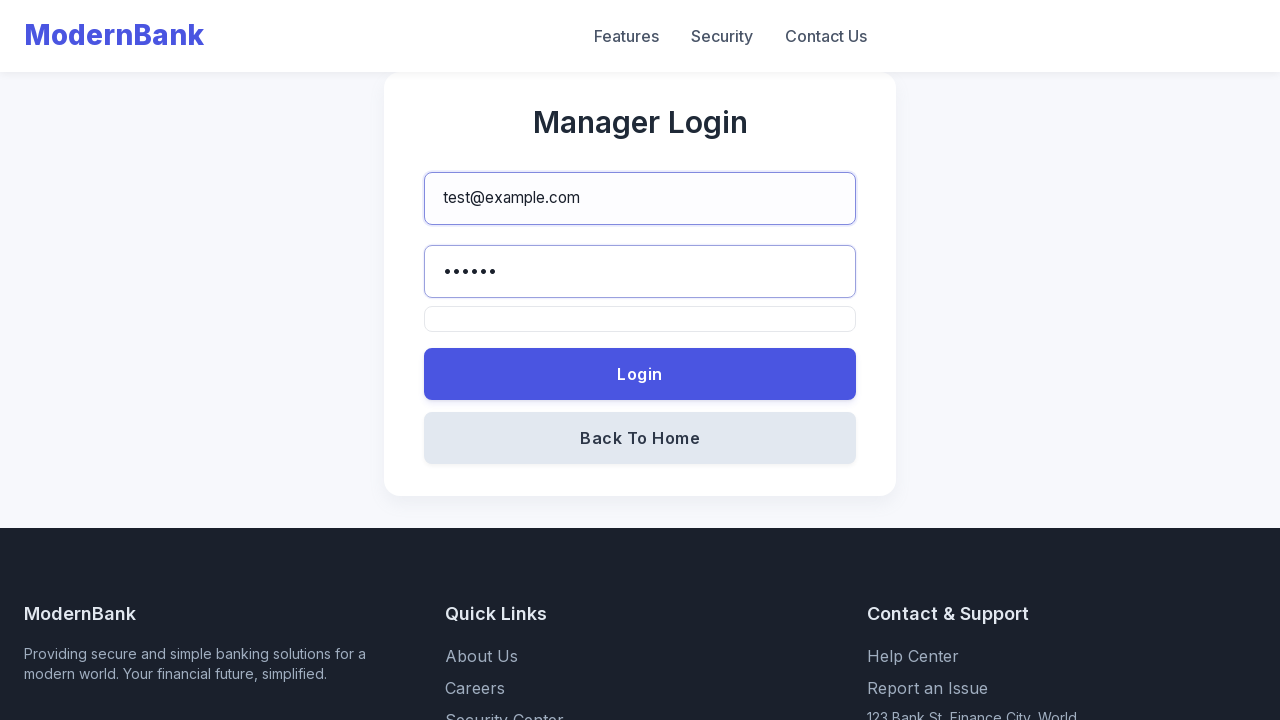

Submitted login form with manager credentials at (640, 374) on form[id='loginForm'] button[type='submit']
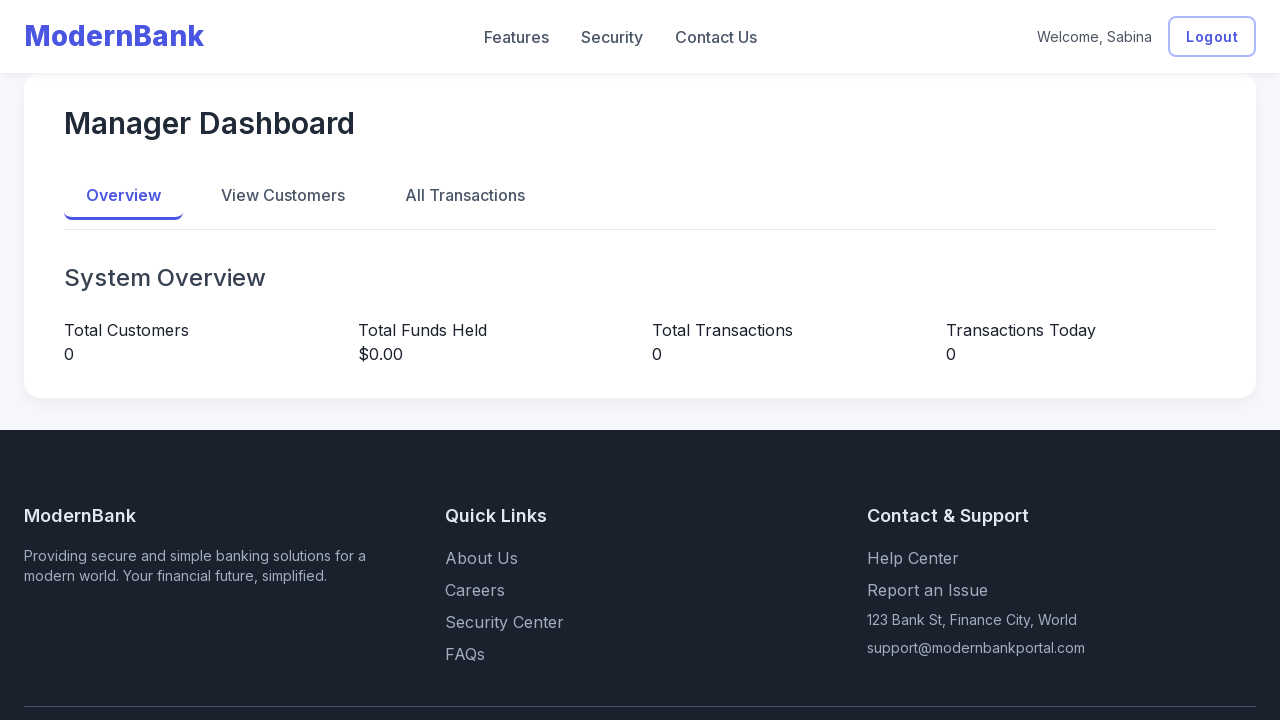

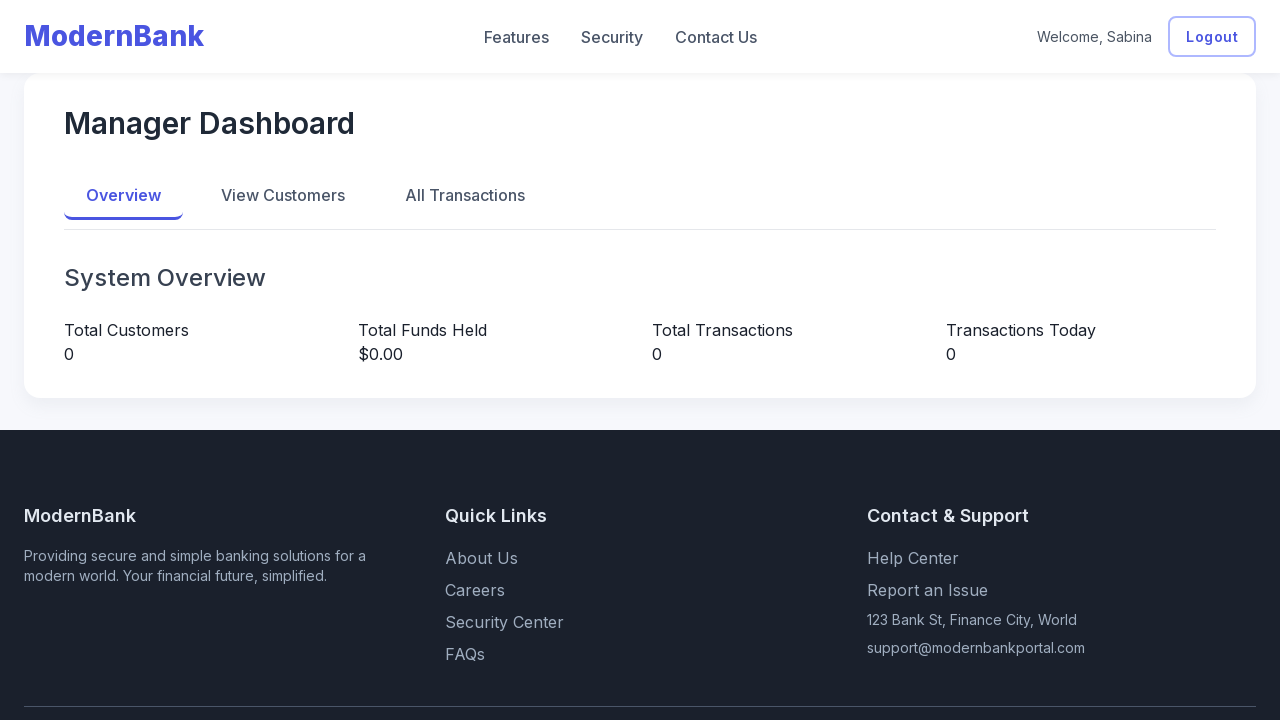